Tests API response modification by fetching the real fruits API response, adding a custom entry ("Lionel Messi"), and verifying it appears on the page.

Starting URL: https://demo.playwright.dev/api-mocking

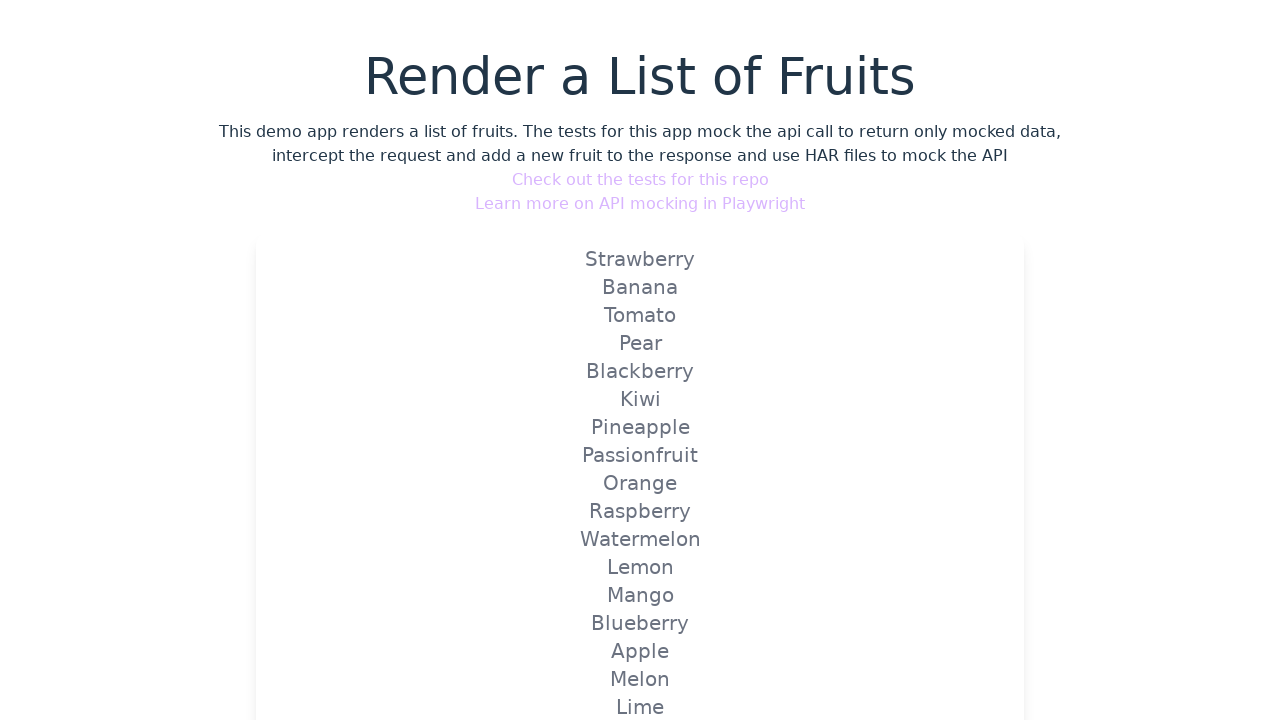

Set up route handler to intercept and modify fruits API response
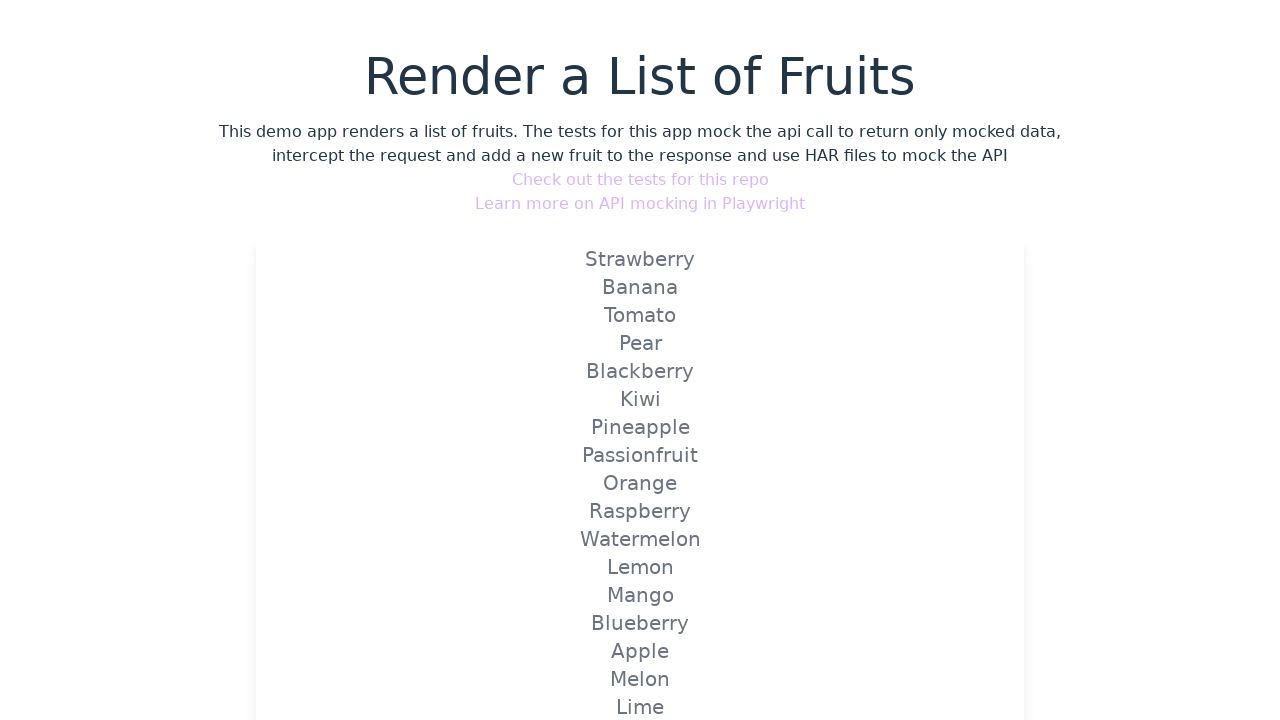

Navigated to API mocking demo page
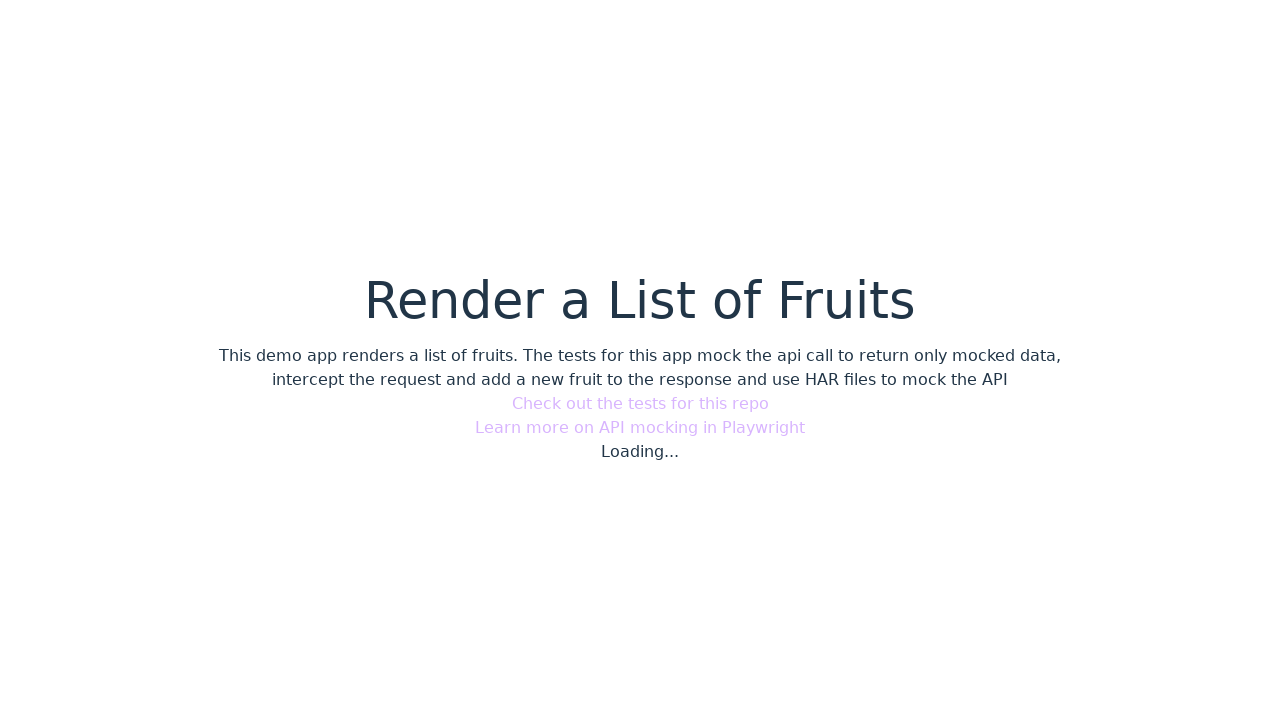

Verified that 'Lionel Messi' custom entry appears on the page
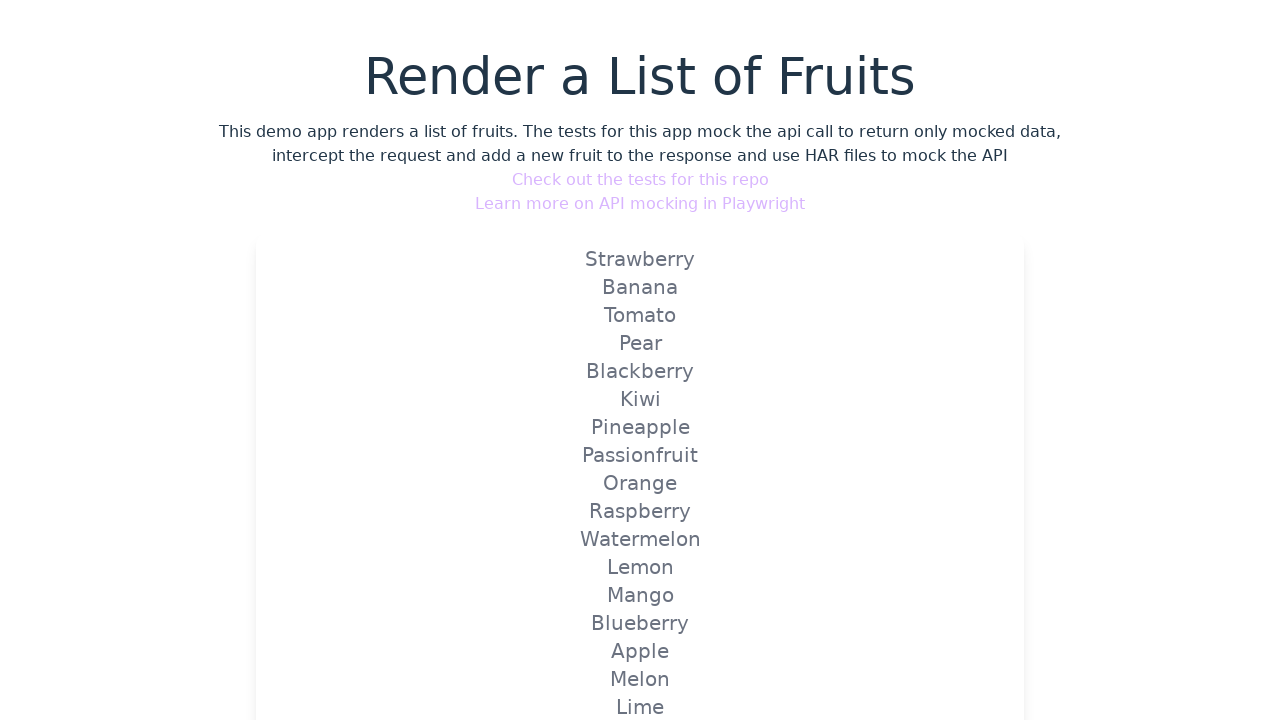

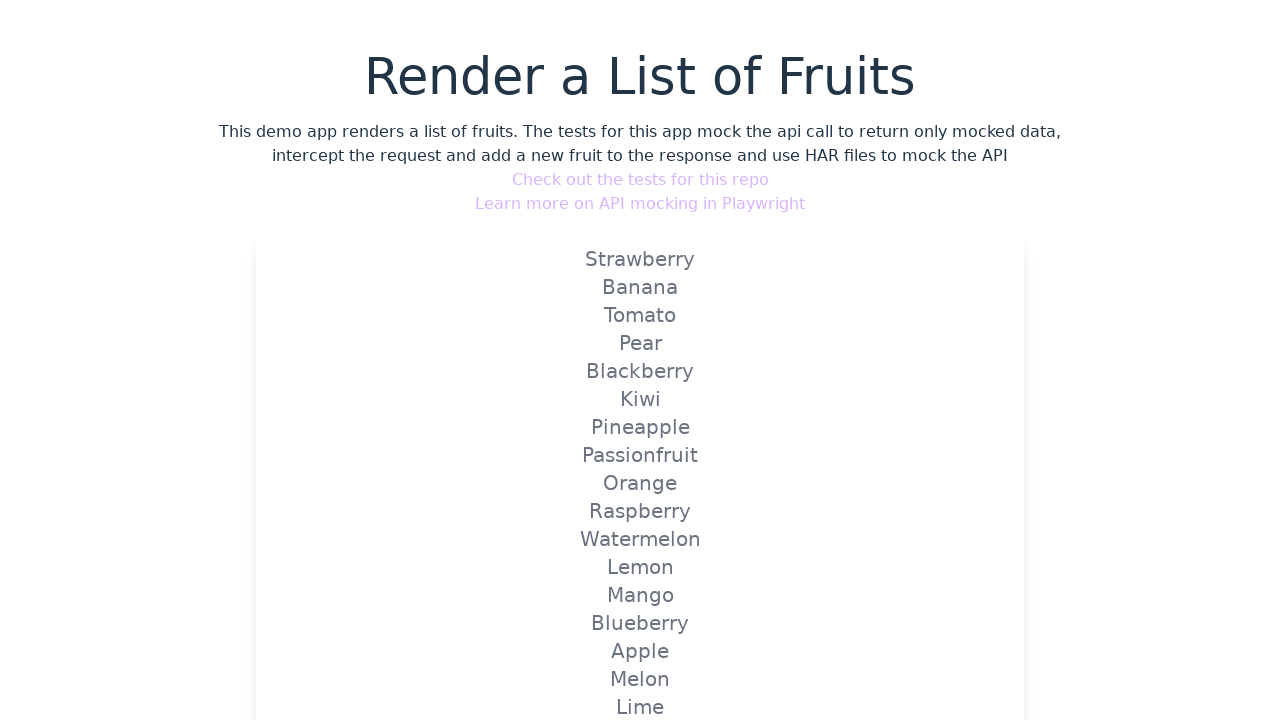